Tests navigation between different product categories (Phones, Laptops, Monitors) on the DemoBlaze e-commerce site, verifying that the correct products are displayed for each category.

Starting URL: https://www.demoblaze.com/index.html

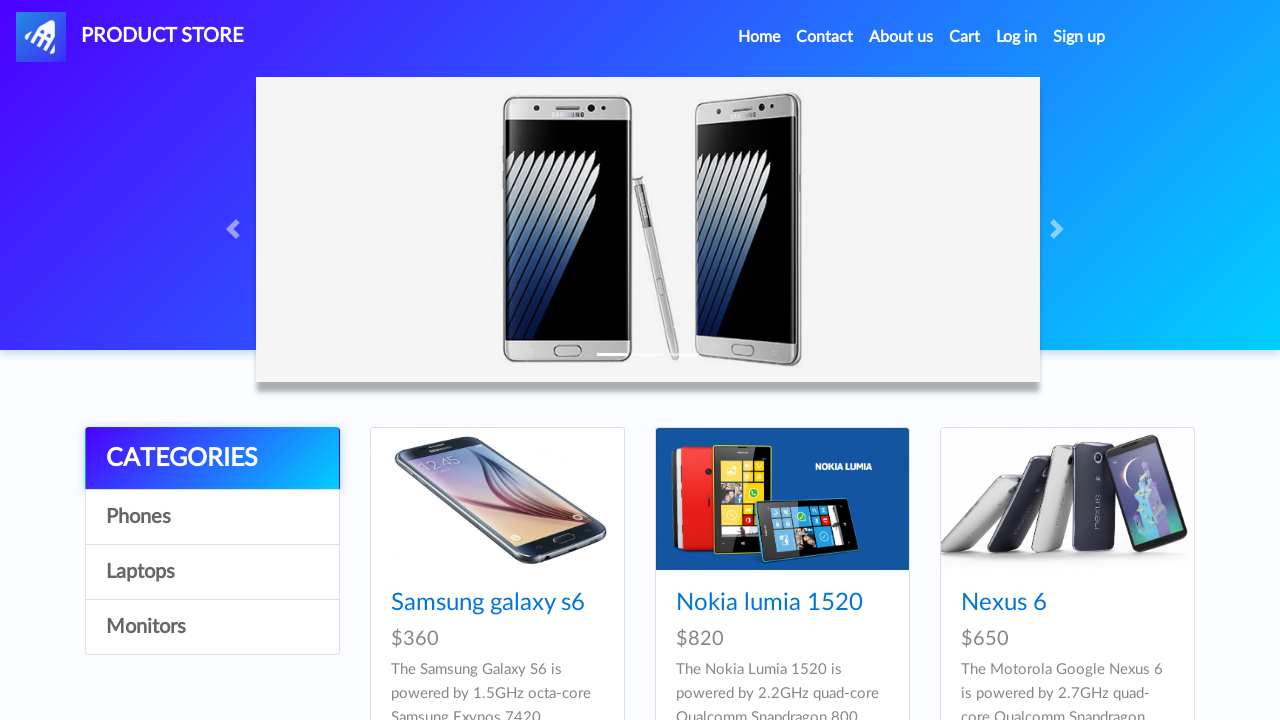

Clicked on Phones category at (212, 517) on //a[@onclick="byCat('phone')"]
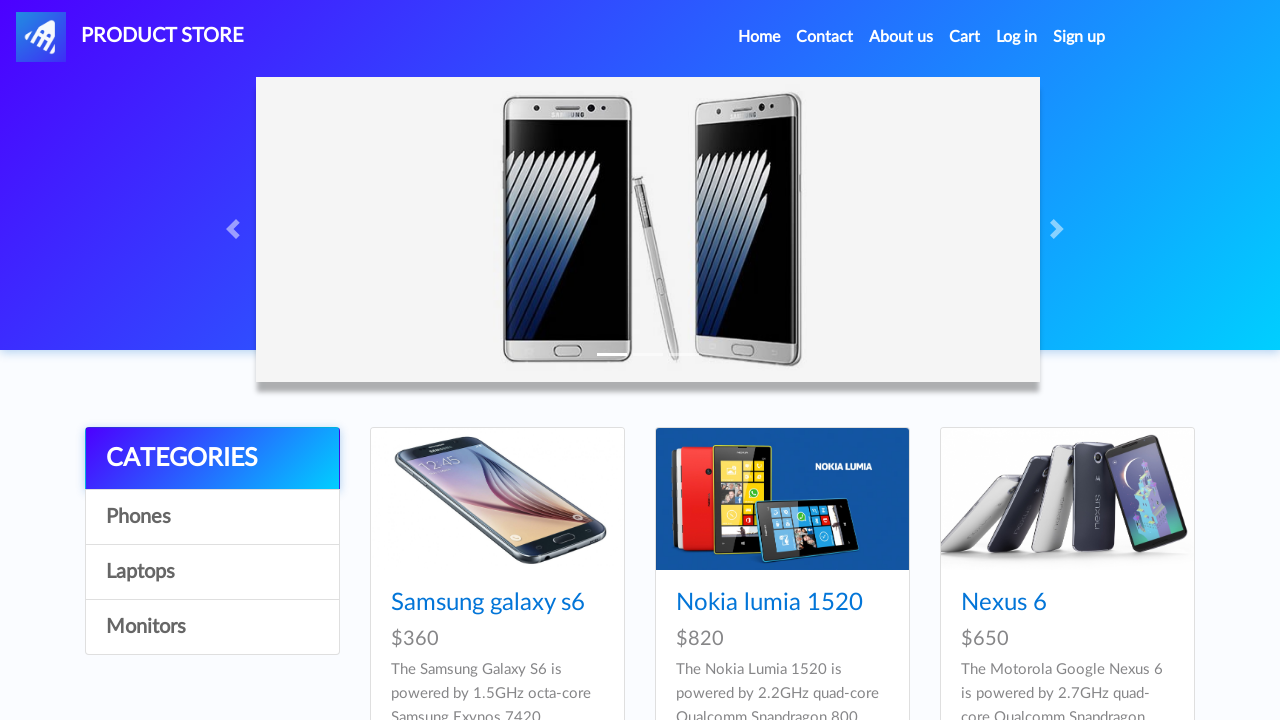

Waited for Phones category to load
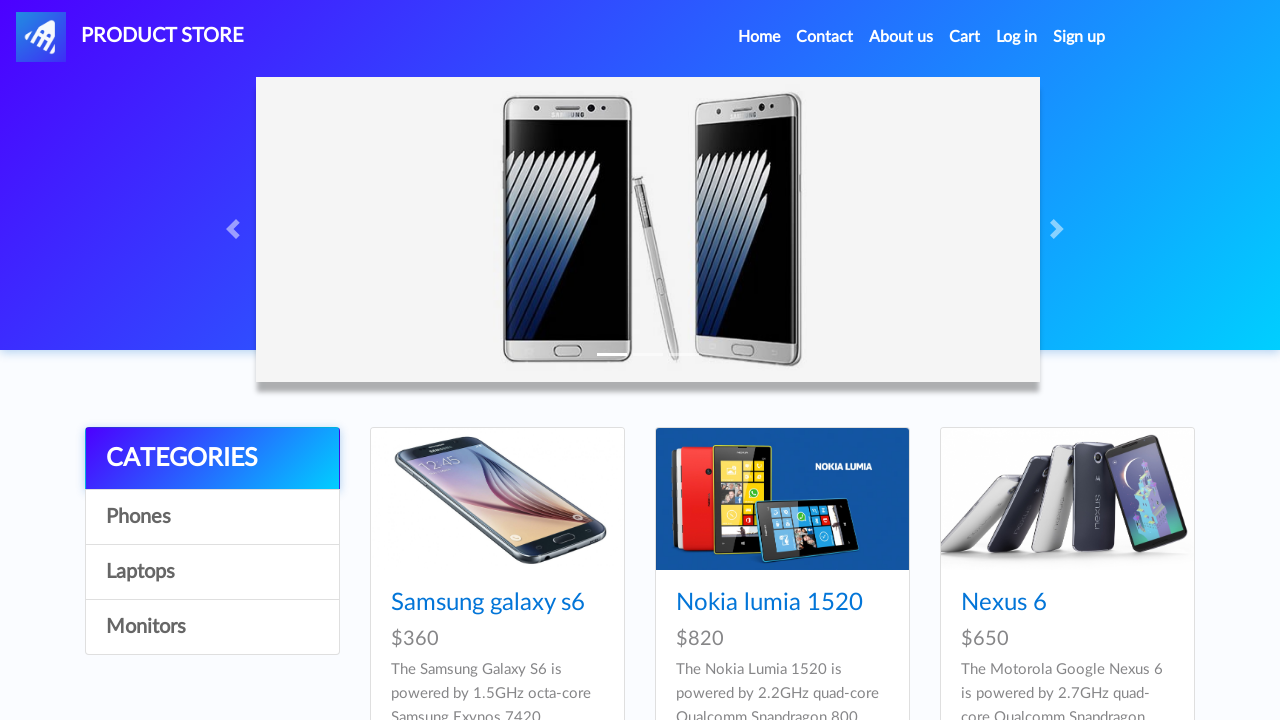

Verified phone S6 (idp_=1) is visible
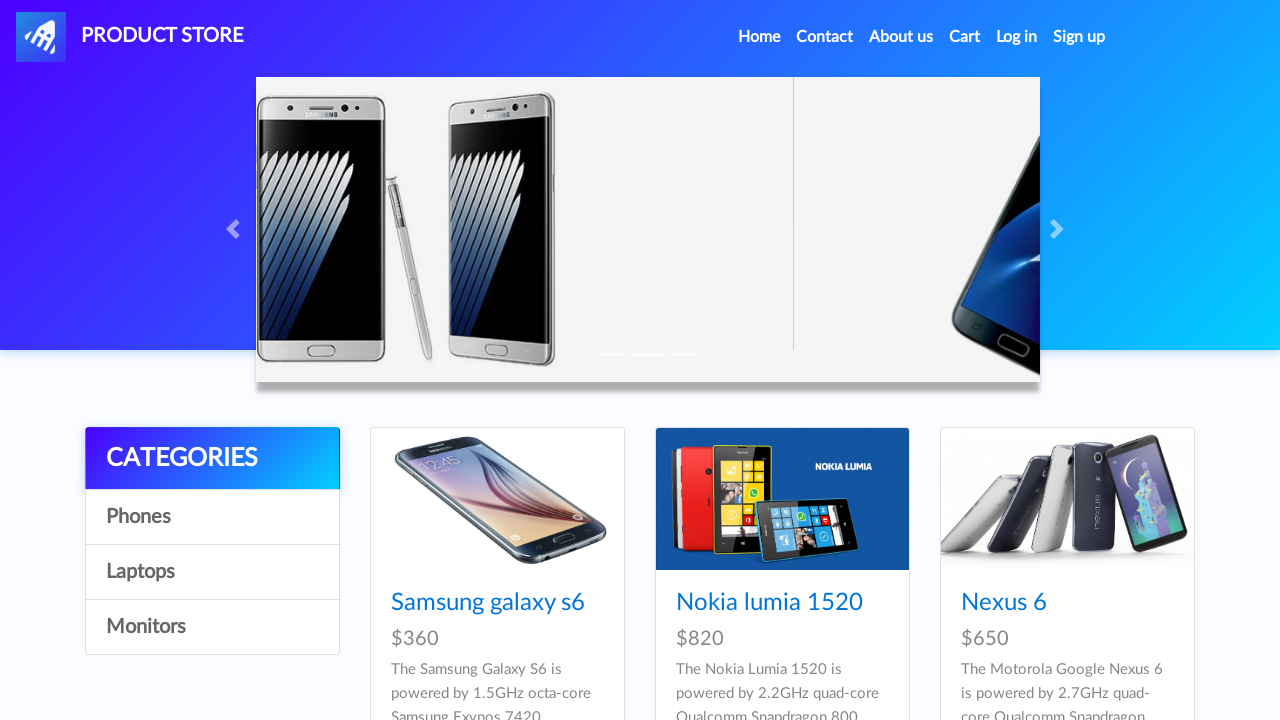

Verified laptop (idp_=8) is not visible in Phones category
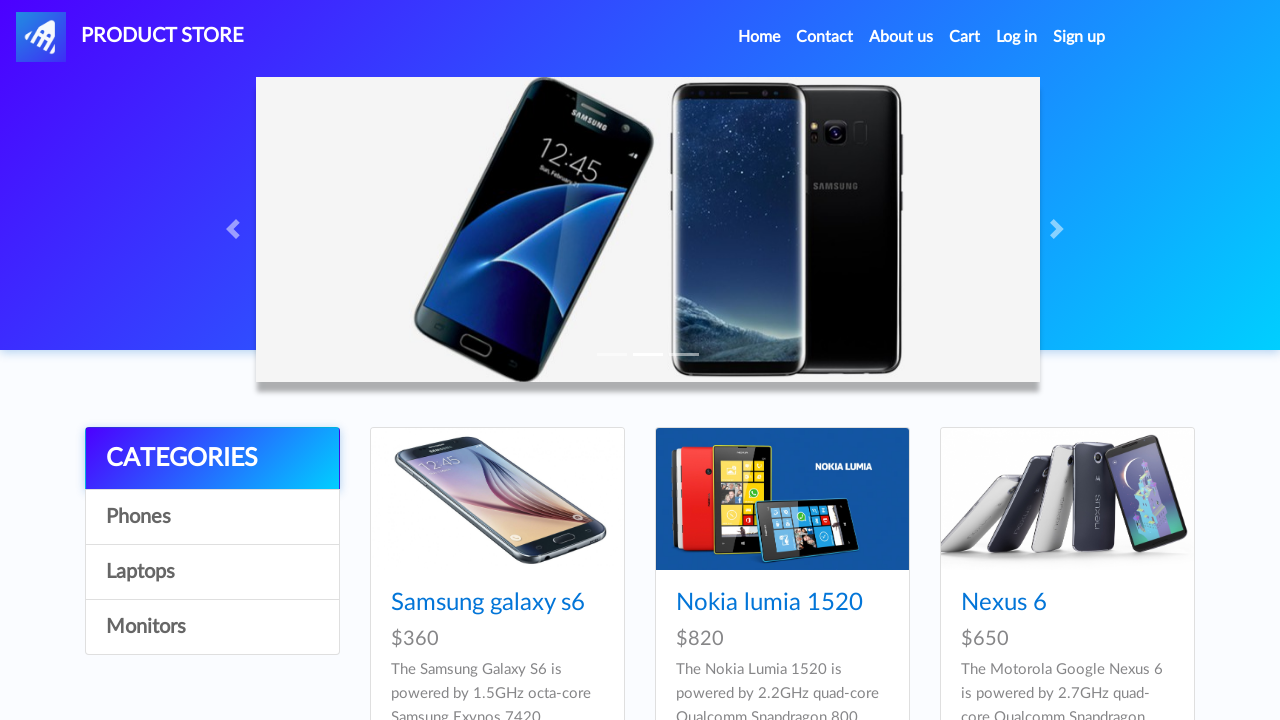

Verified monitor (idp_=10) is not visible in Phones category
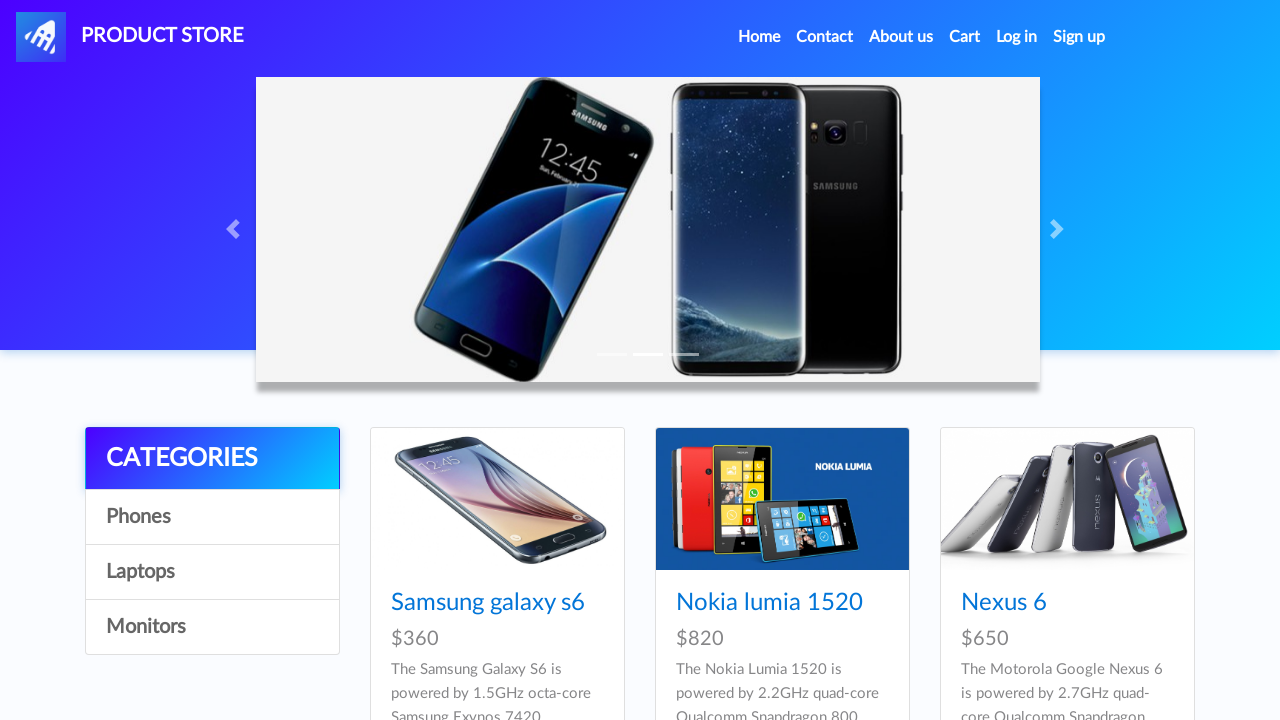

Clicked on Laptops category at (212, 572) on //a[@onclick="byCat('notebook')"]
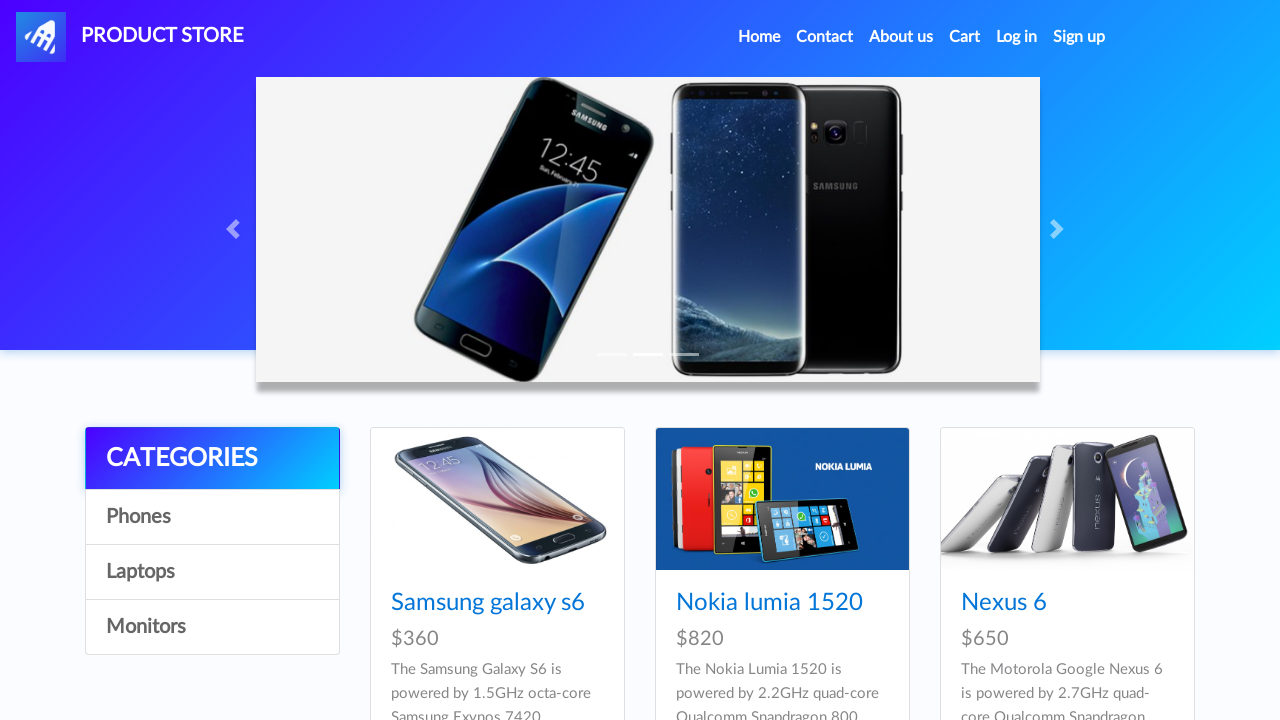

Waited for Laptops category to load
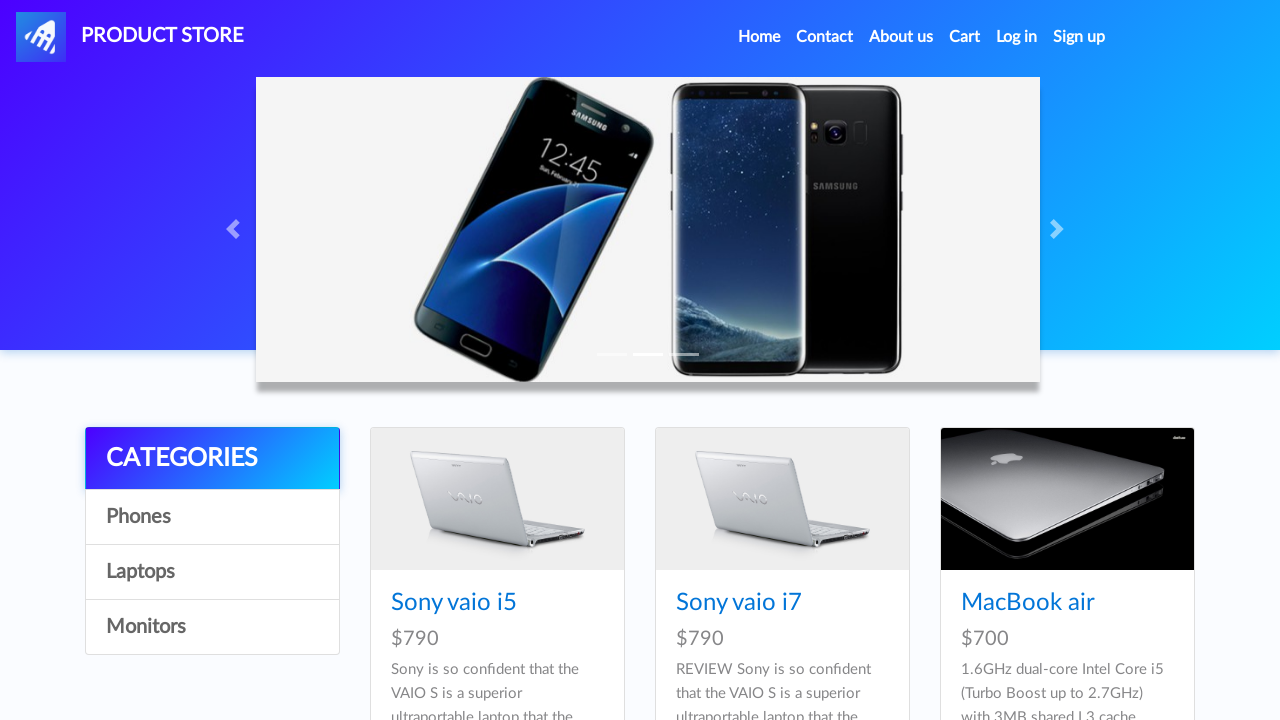

Verified phone S6 (idp_=1) is not visible in Laptops category
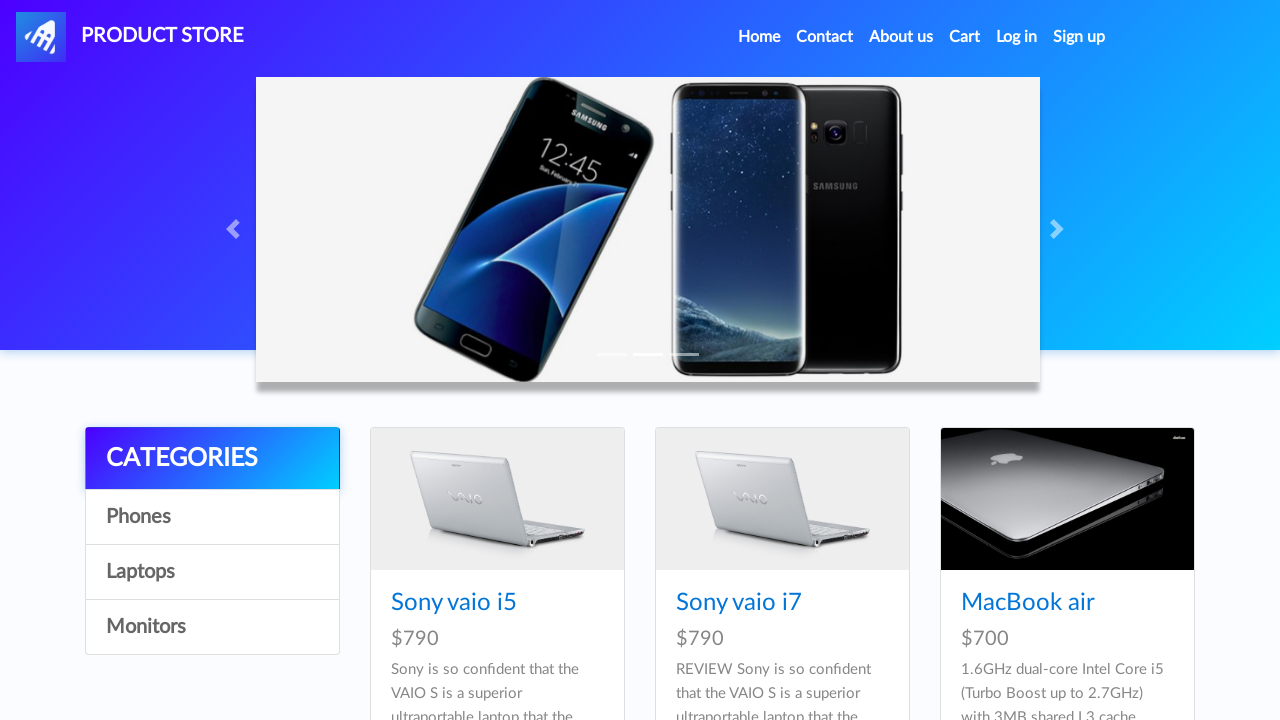

Verified laptop (idp_=8) is visible
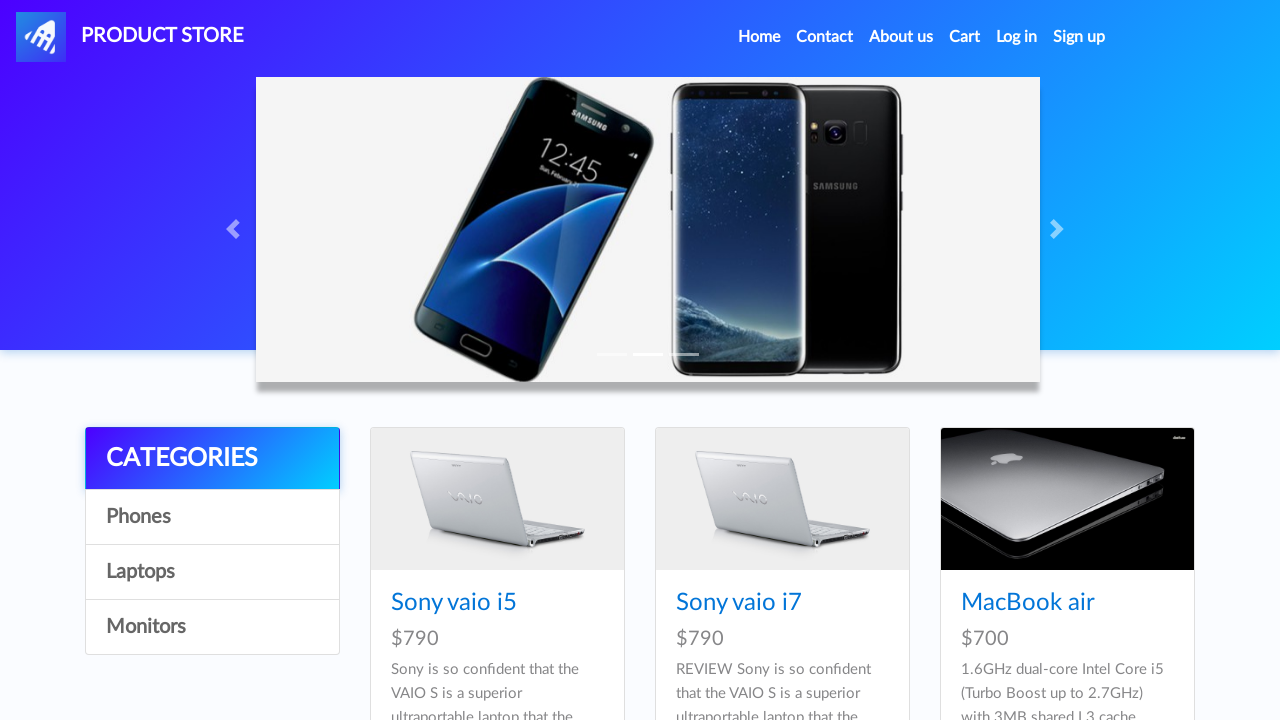

Verified monitor (idp_=10) is not visible in Laptops category
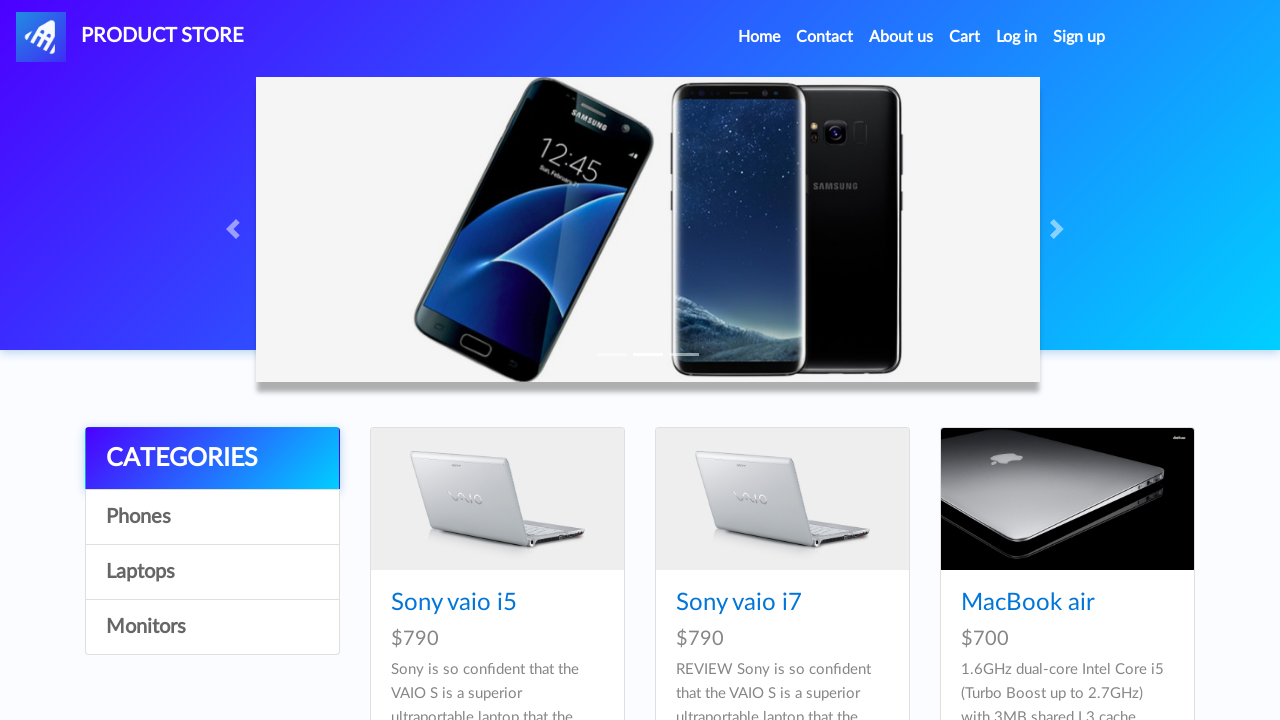

Clicked on Monitors category at (212, 627) on //a[@onclick="byCat('monitor')"]
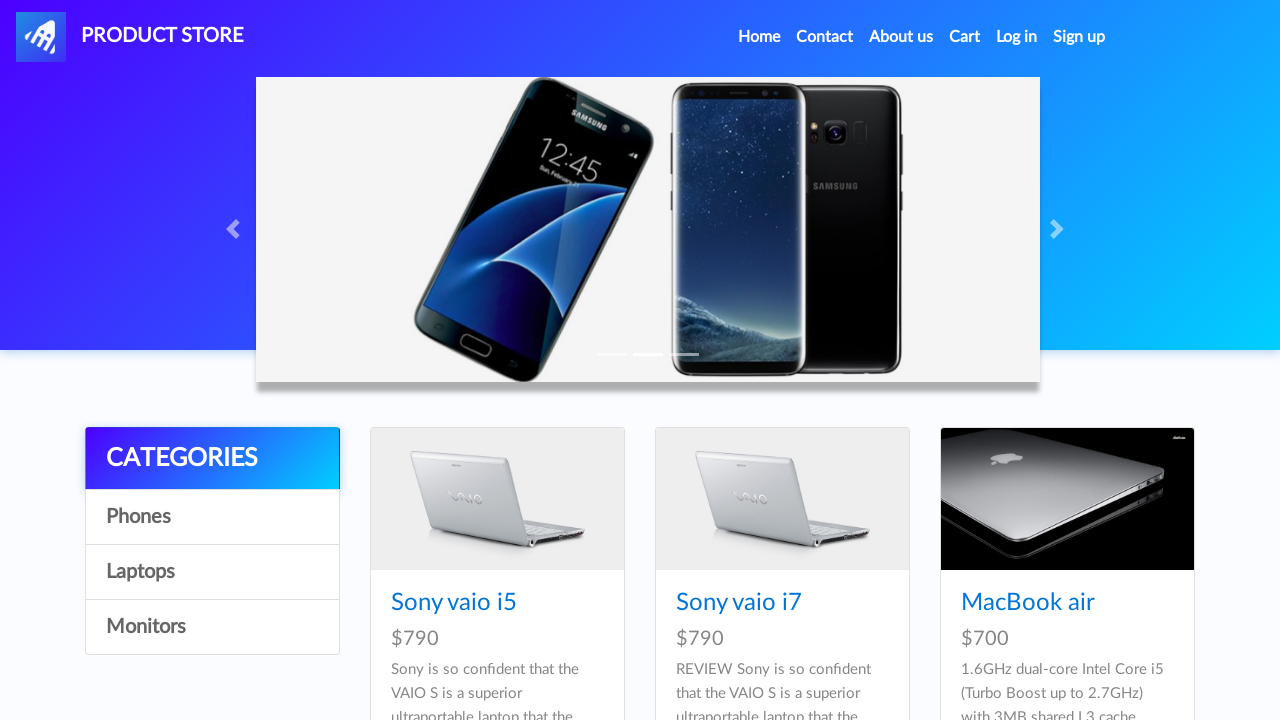

Waited for Monitors category to load
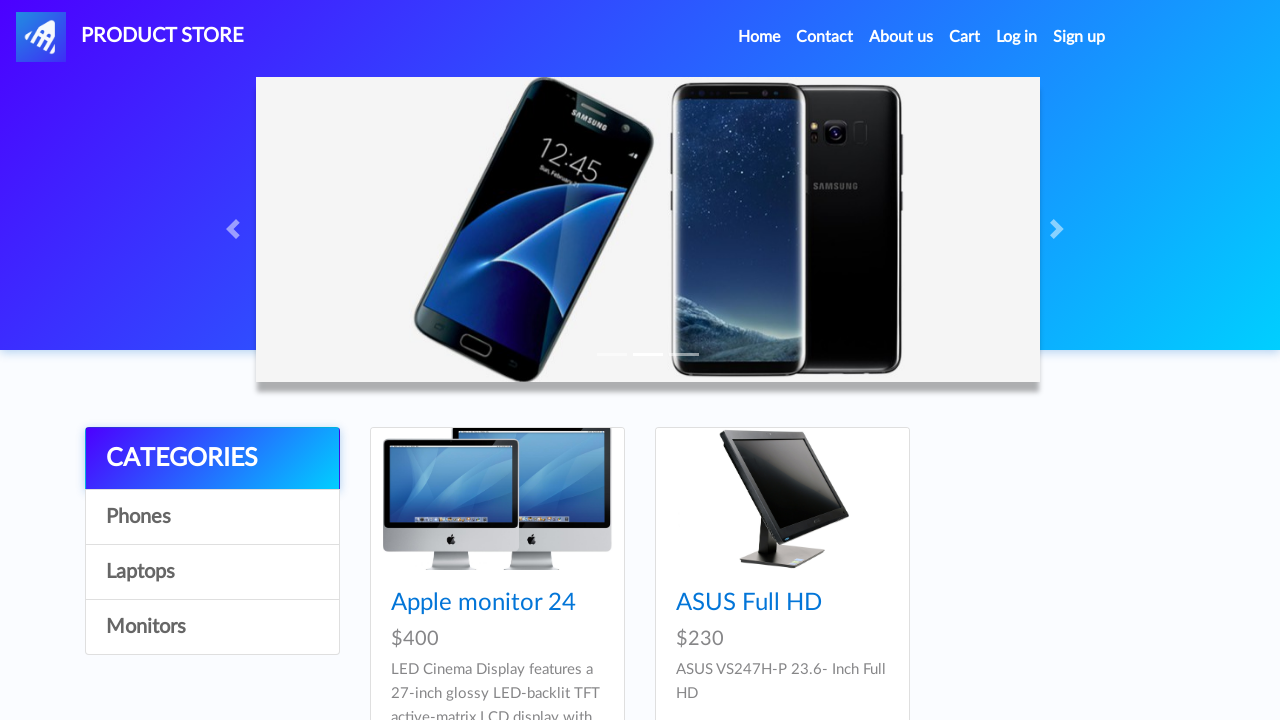

Verified phone S6 (idp_=1) is not visible in Monitors category
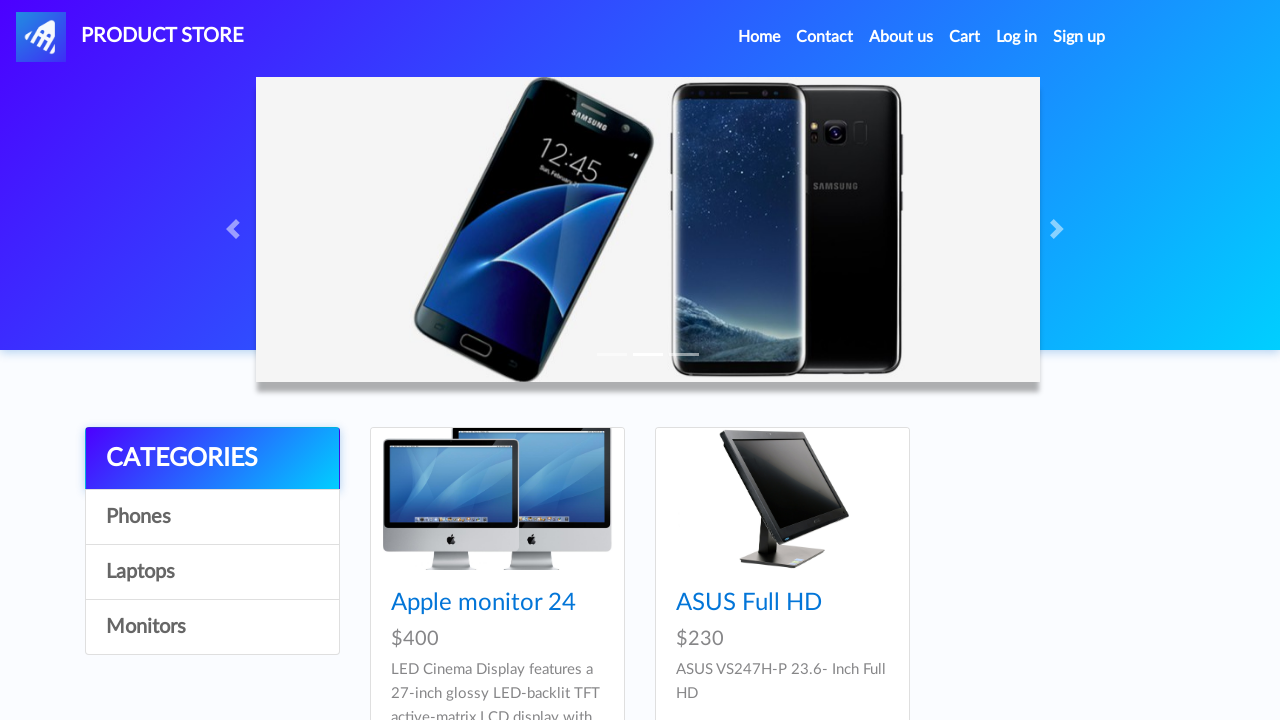

Verified laptop (idp_=8) is not visible in Monitors category
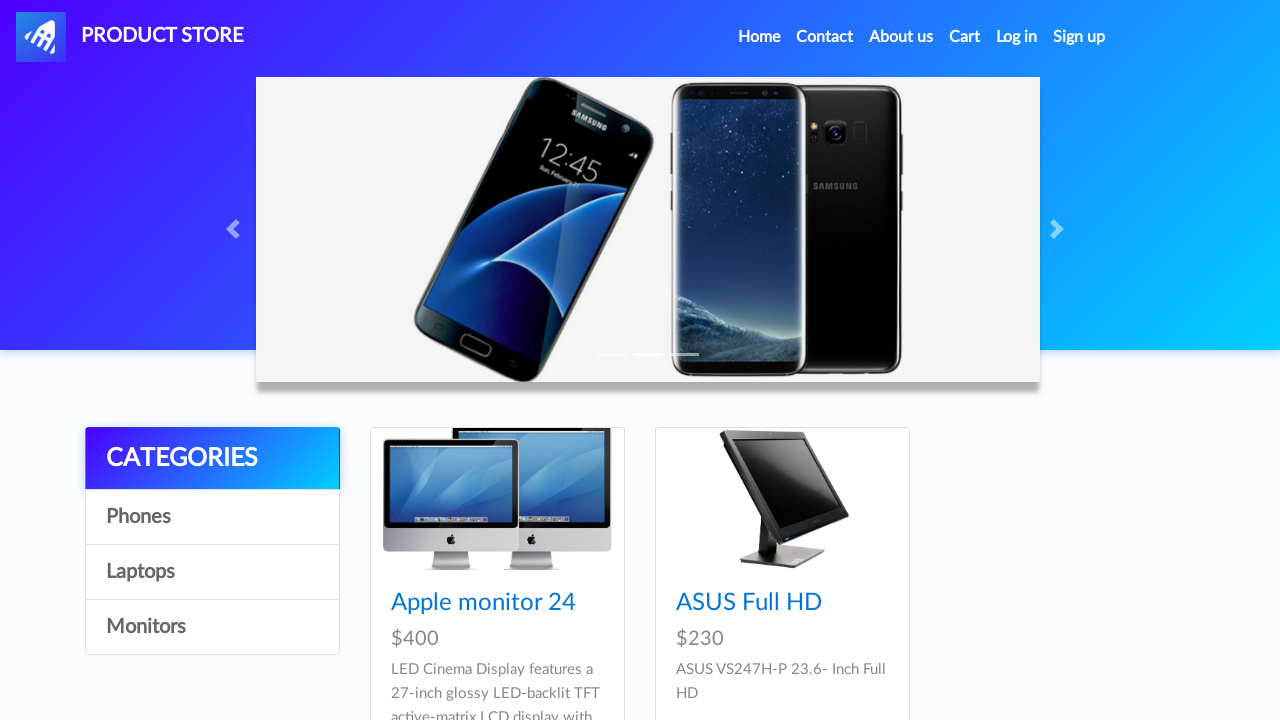

Verified monitor (idp_=10) is visible
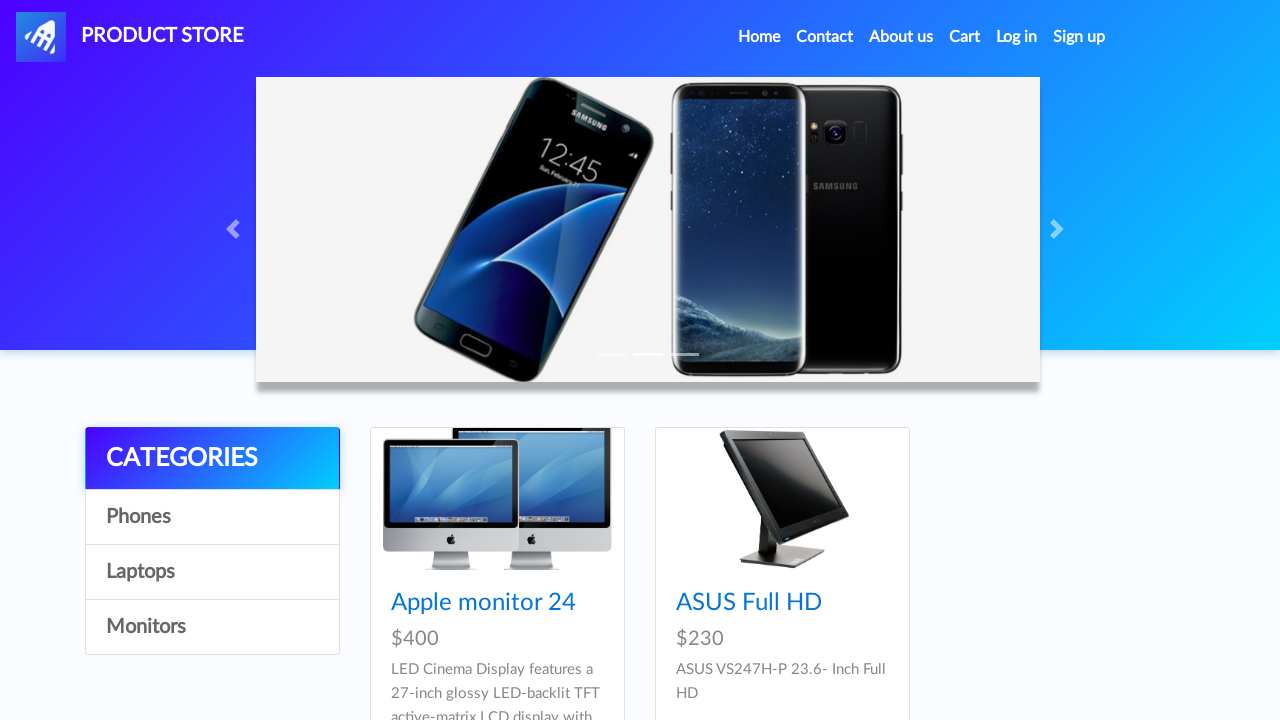

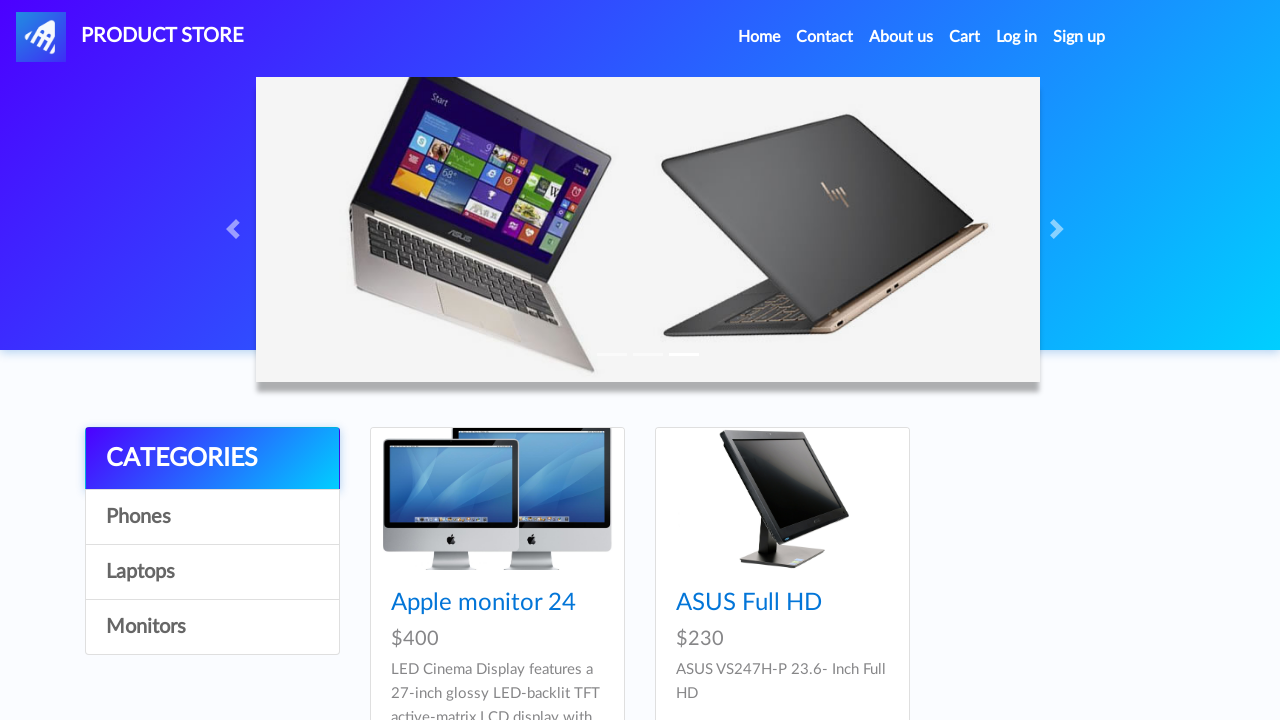